Tests the free online trial signup form by filling in first name, last name, email, and company fields

Starting URL: https://www.actitime.com/free-online-trial

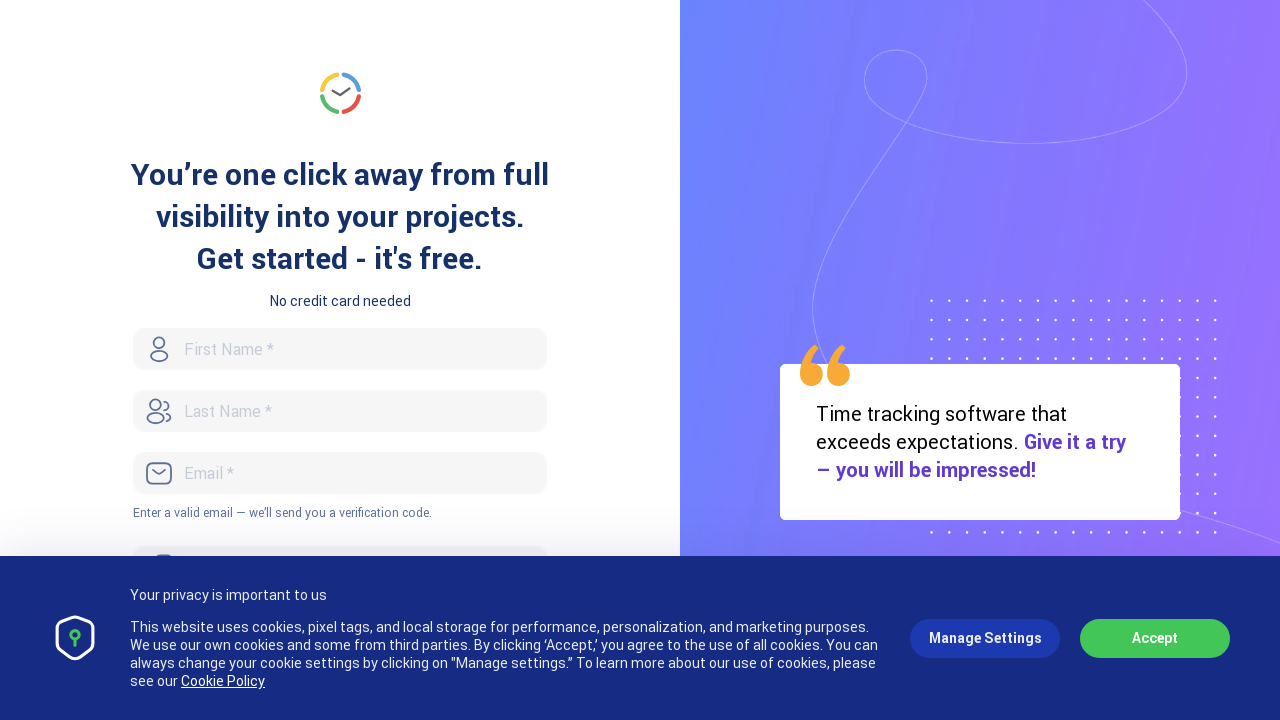

Filled first name field with 'Marcus' on #FirstName
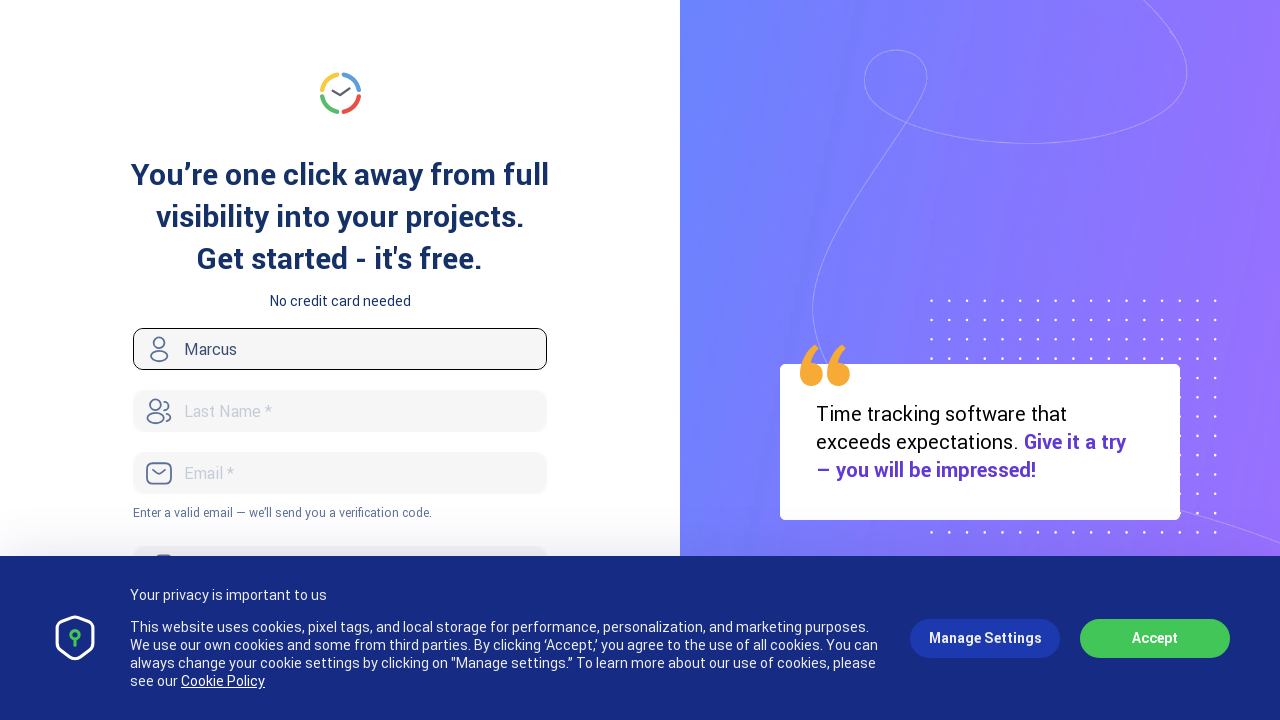

Filled last name field with 'Thompson' on #LastName
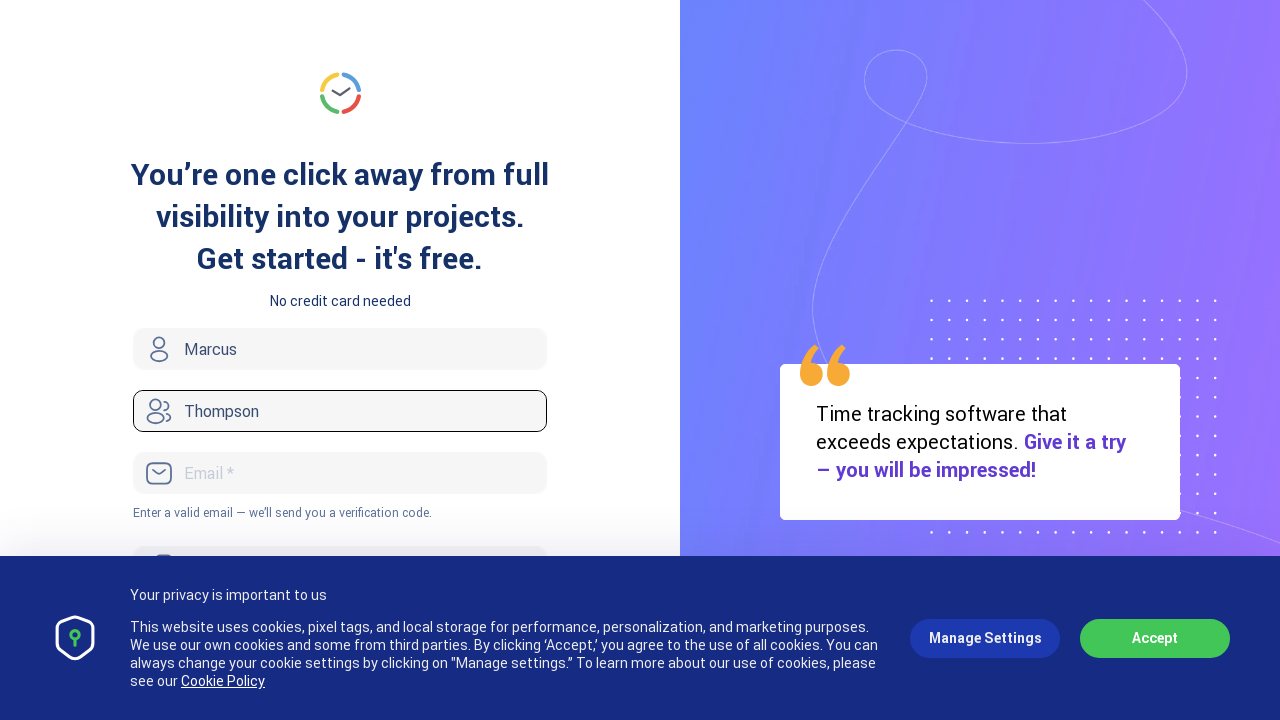

Filled email field with 'marcus.thompson@testmail.com' on #Email
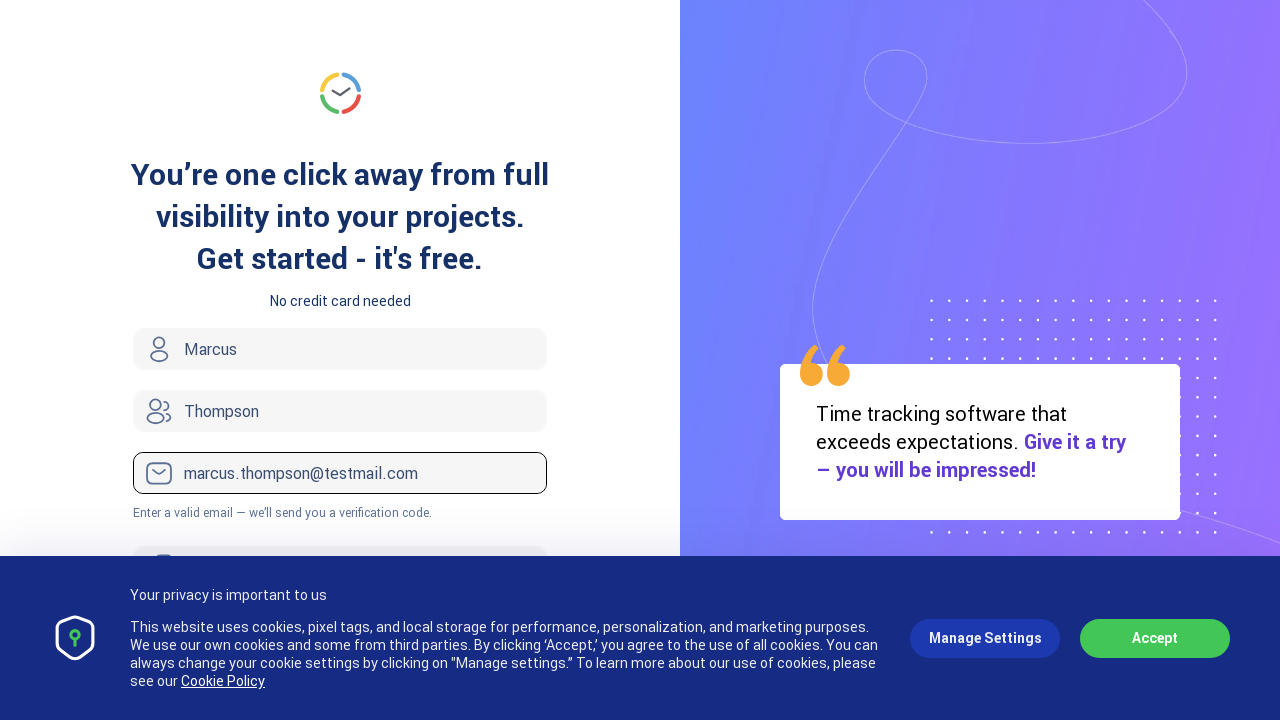

Filled company field with 'TechCorp Solutions' on #Company
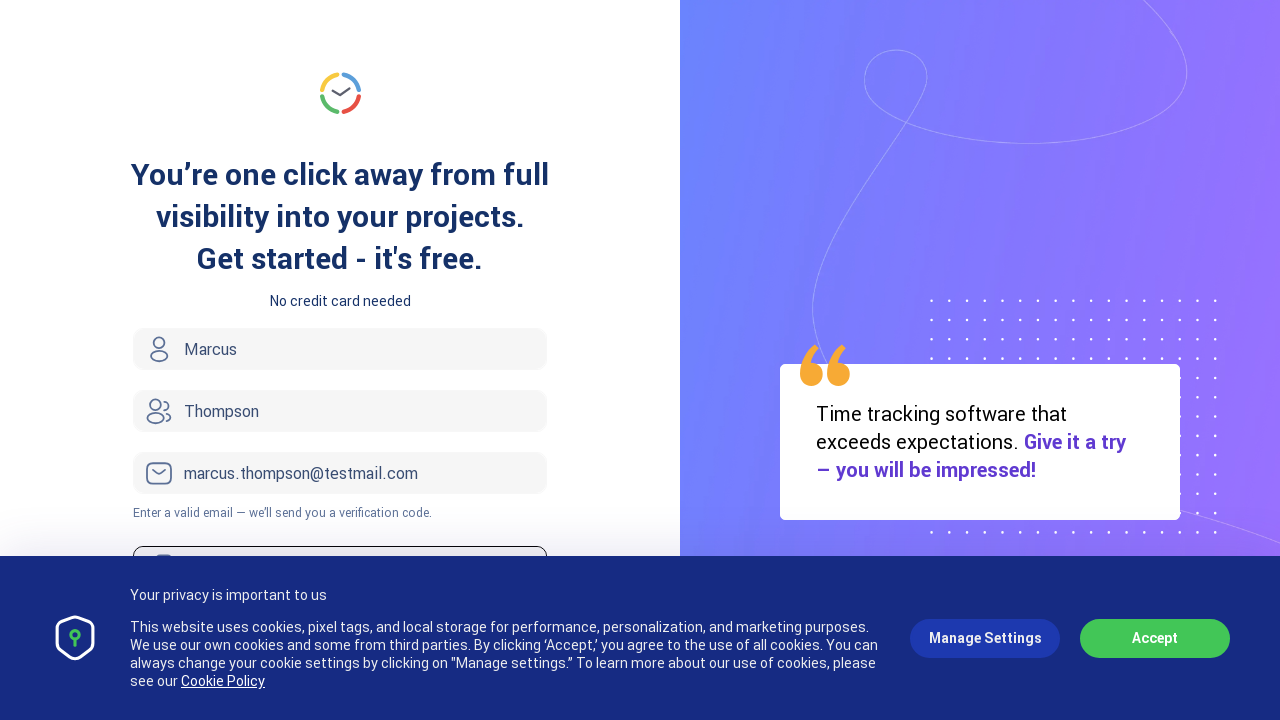

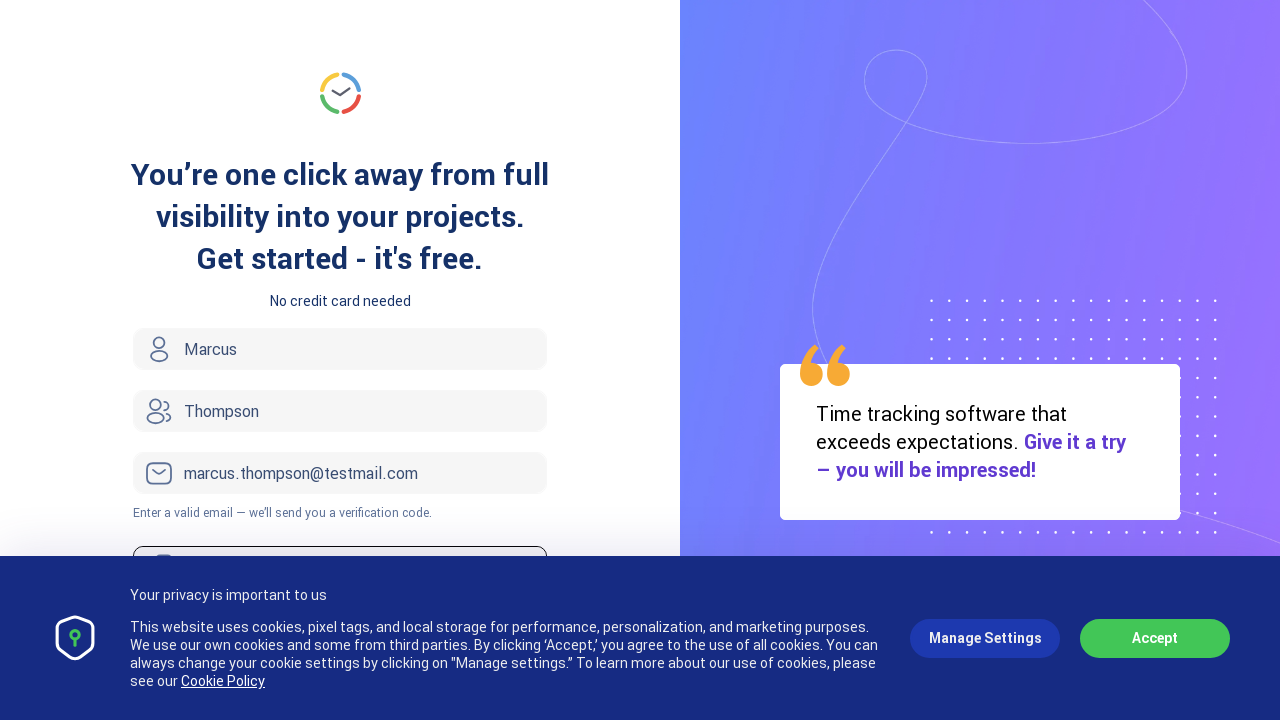